Tests dropdown selection functionality by verifying options count, default selection, and selecting options using different methods (visible text and index)

Starting URL: https://demoqa.com/select-menu

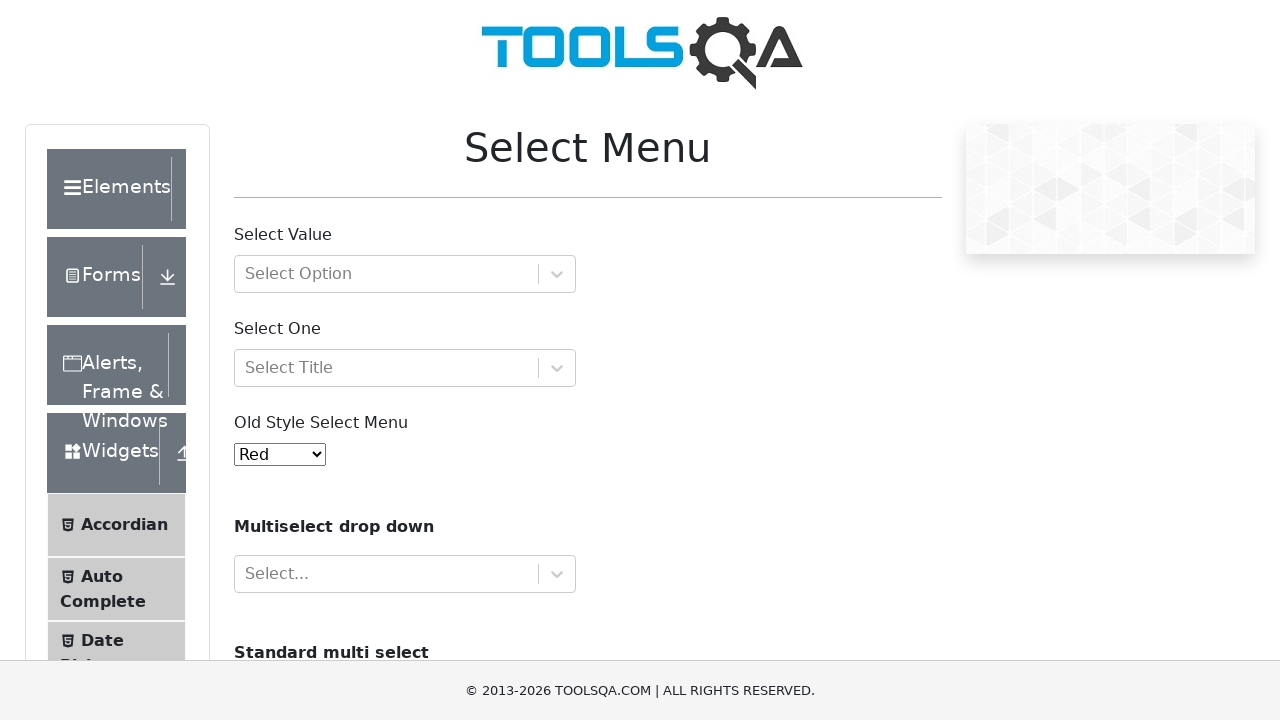

Located color dropdown element with ID 'oldSelectMenu'
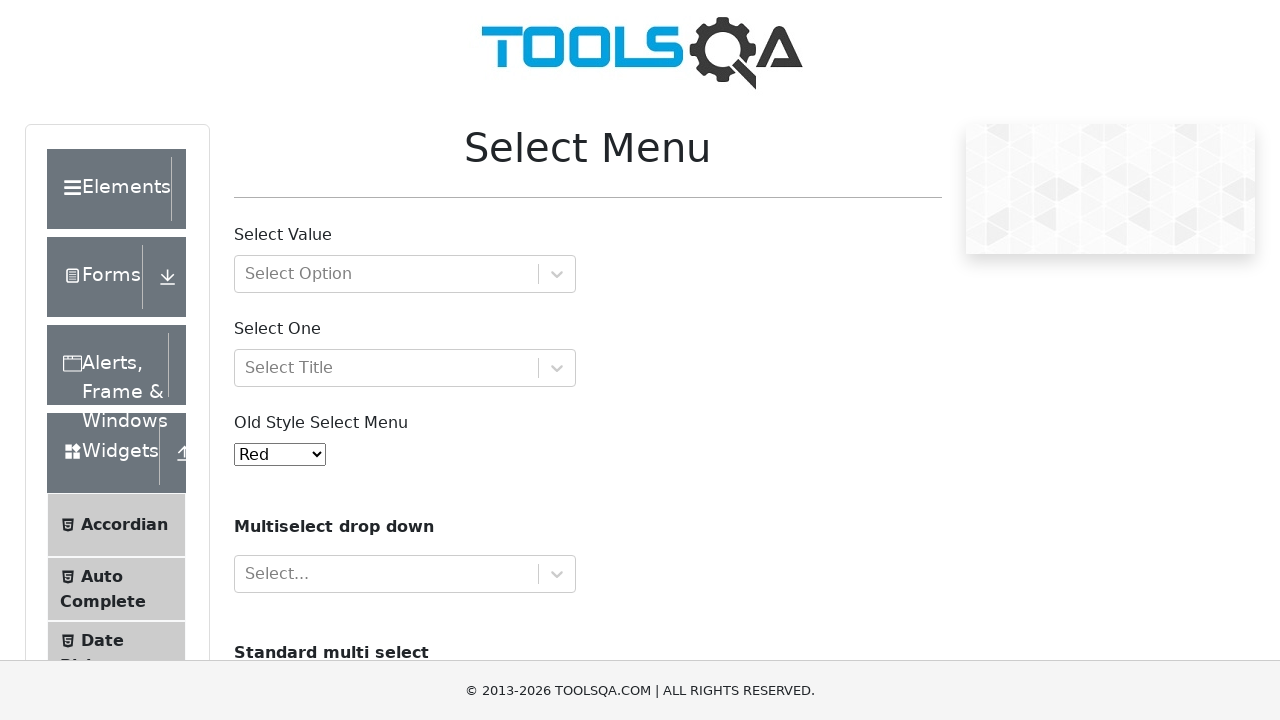

Retrieved all option elements from the dropdown
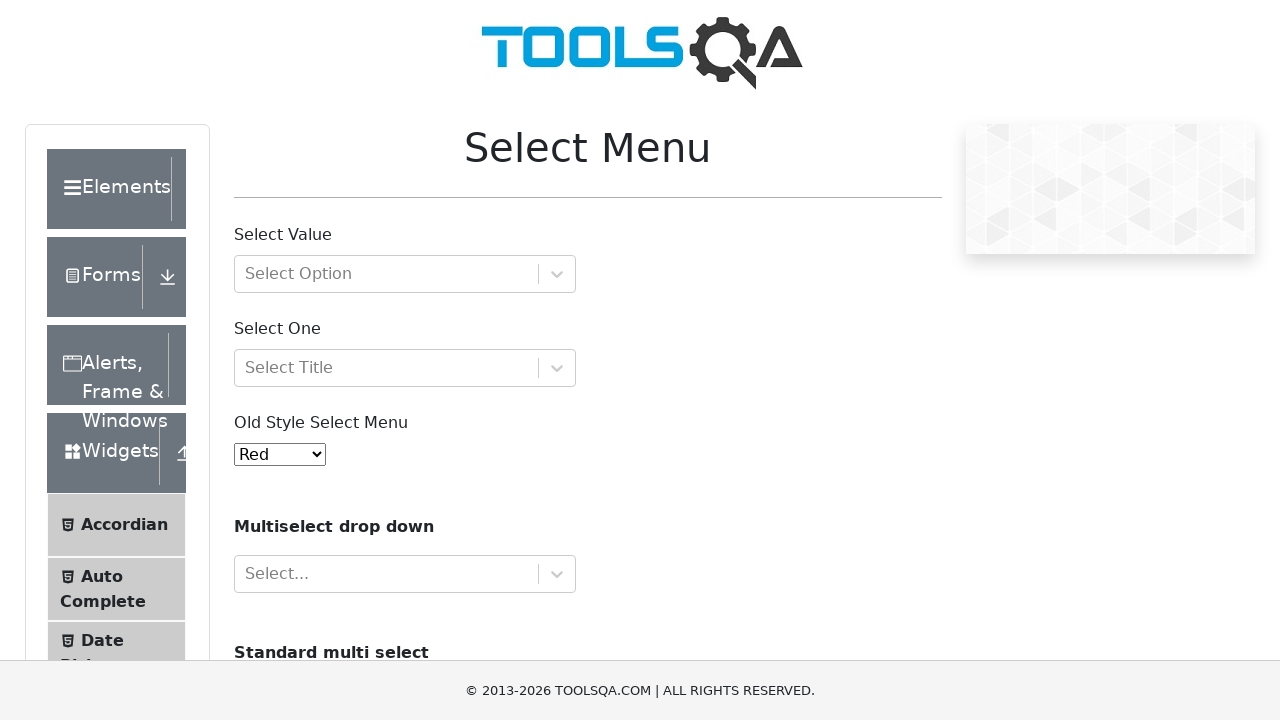

Verified that dropdown contains exactly 11 options
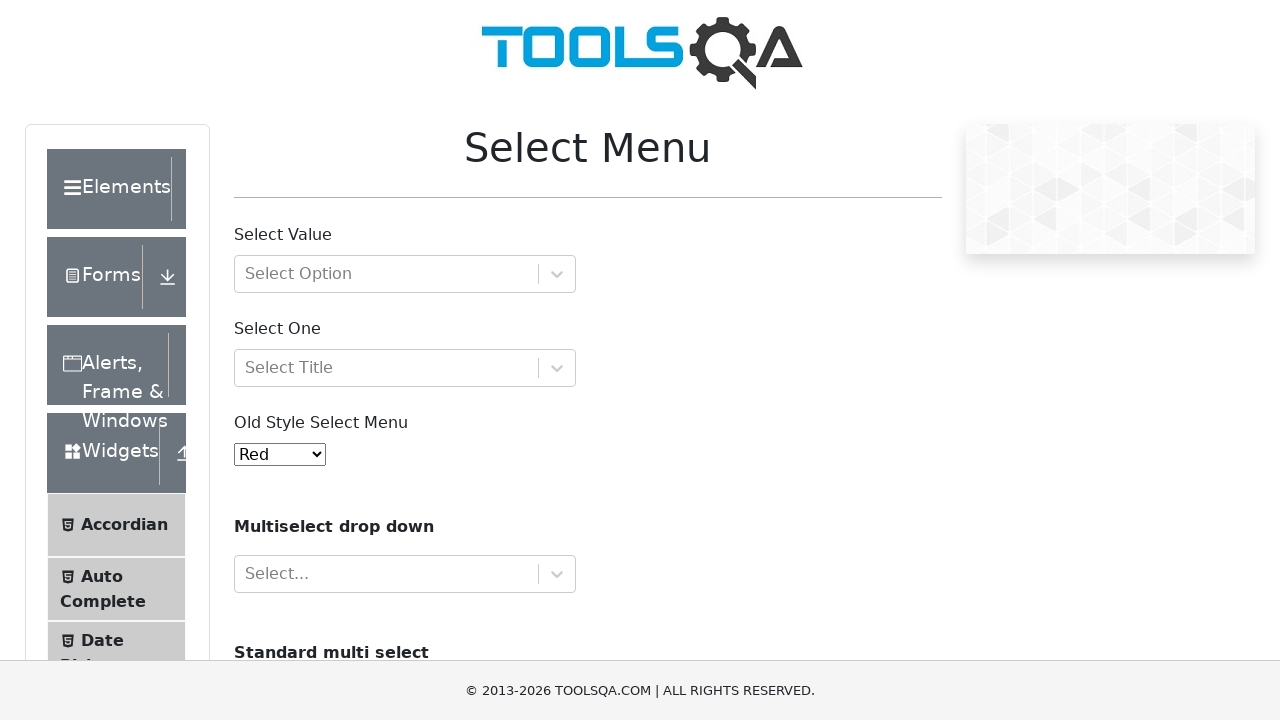

Printed all option texts from the dropdown
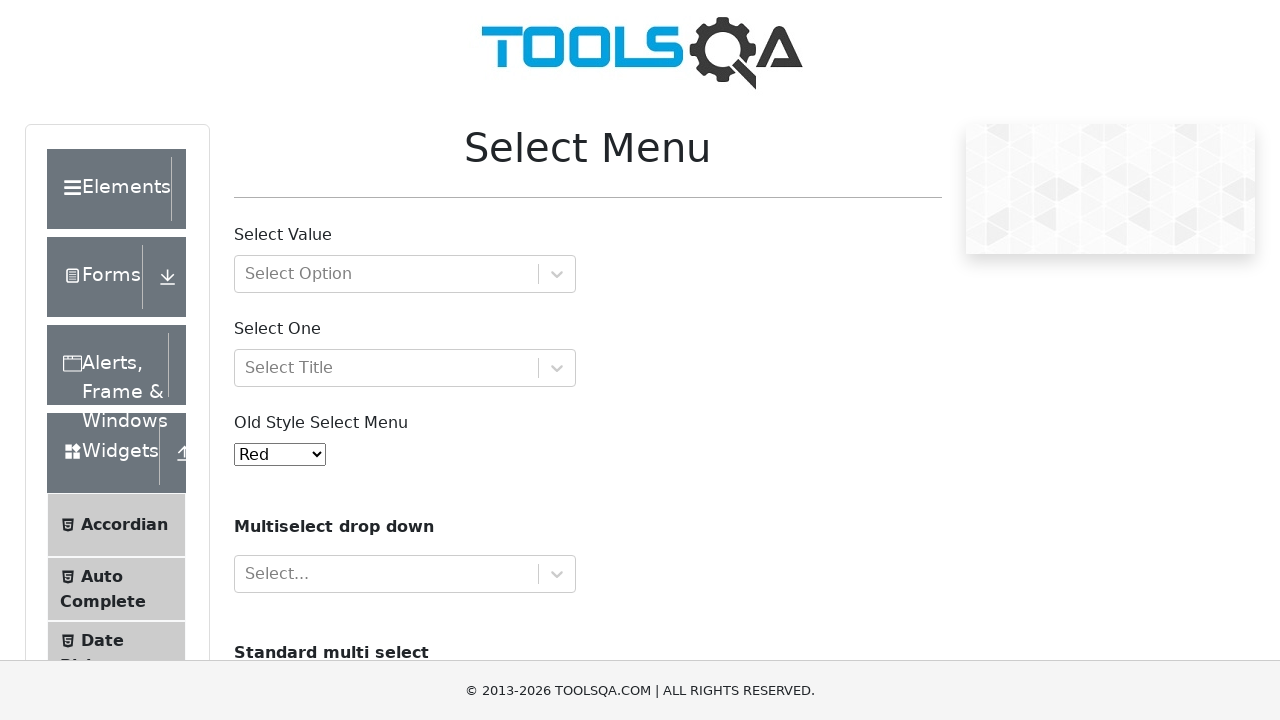

Retrieved the currently selected option value
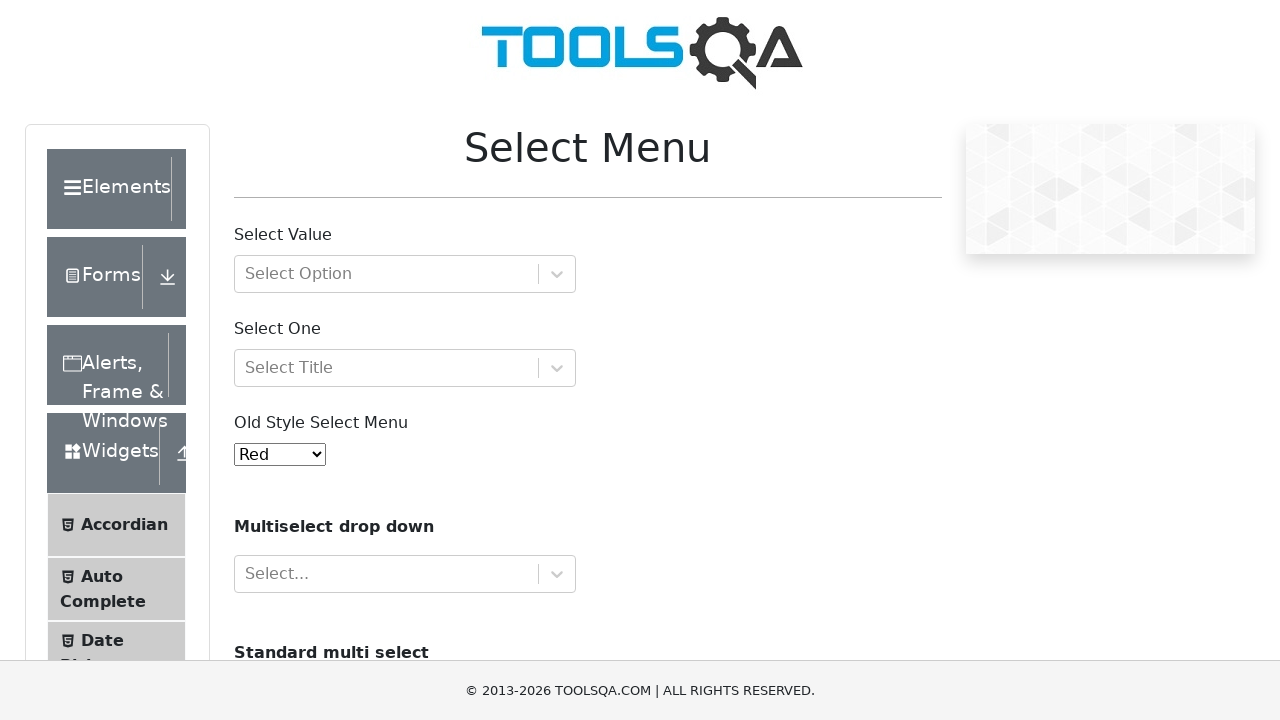

Retrieved the text of the currently selected option
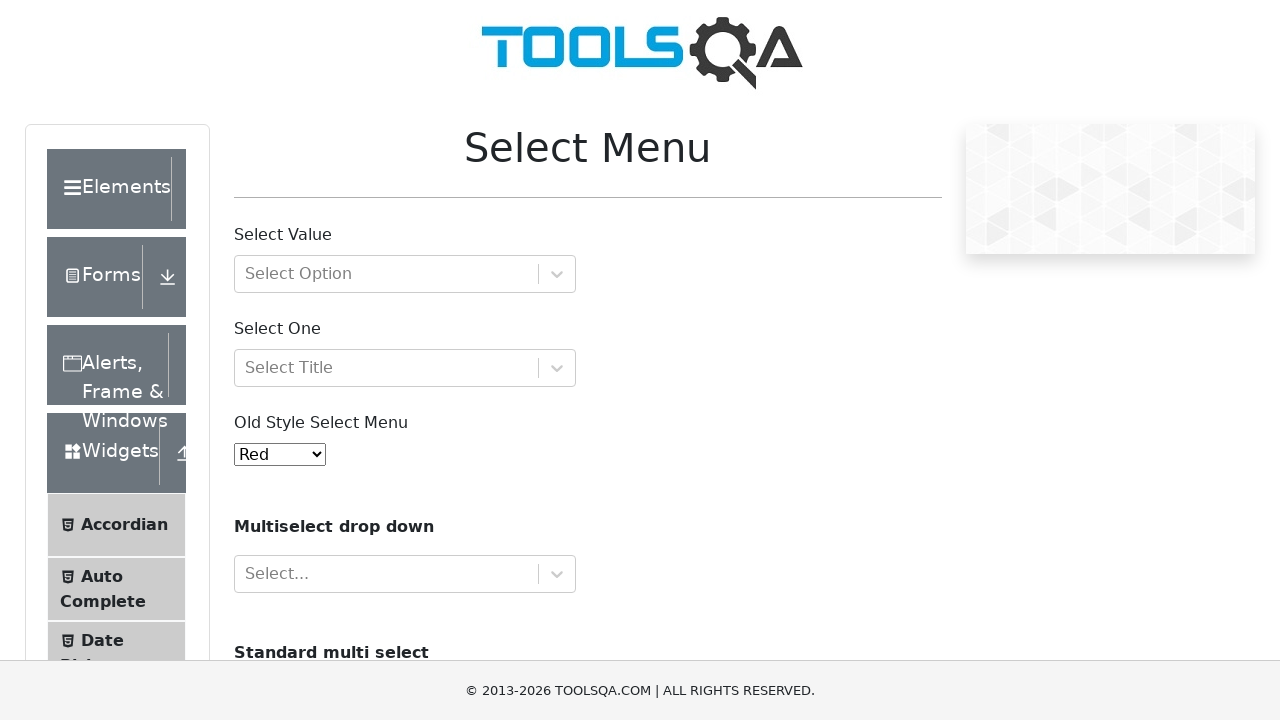

Verified that the default selected option is 'Red'
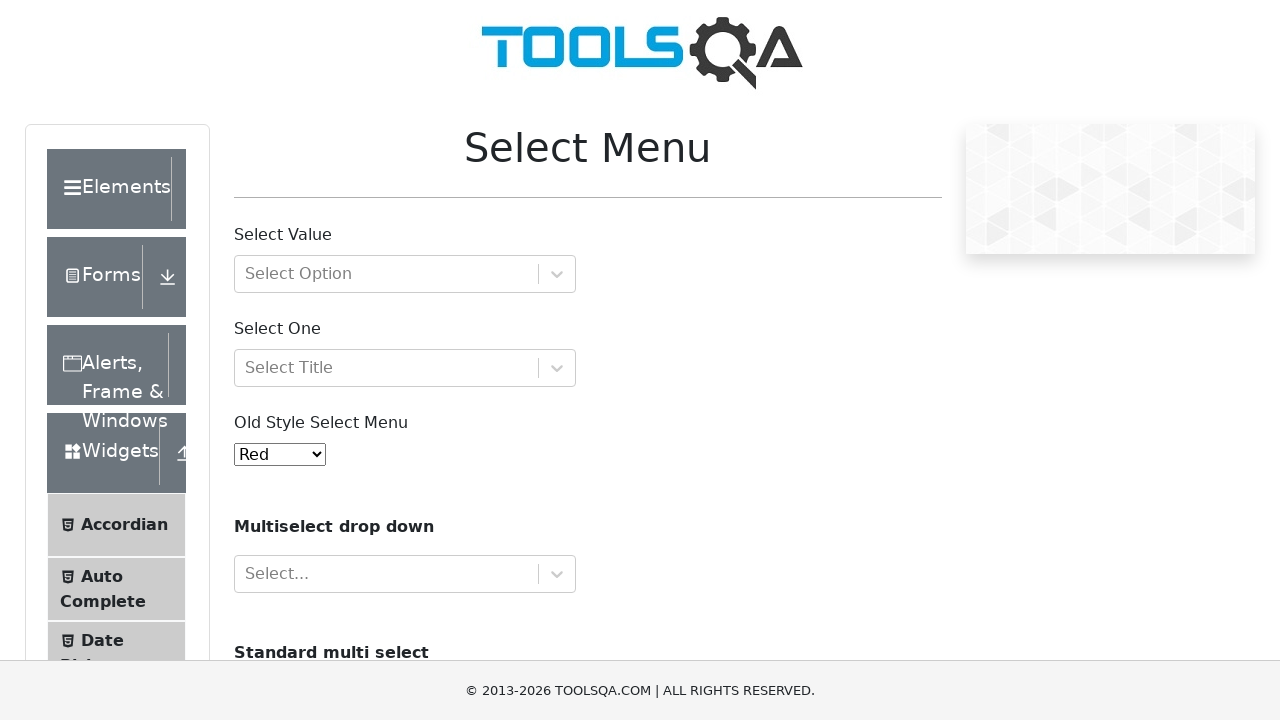

Selected 'Yellow' from dropdown using visible text on #oldSelectMenu
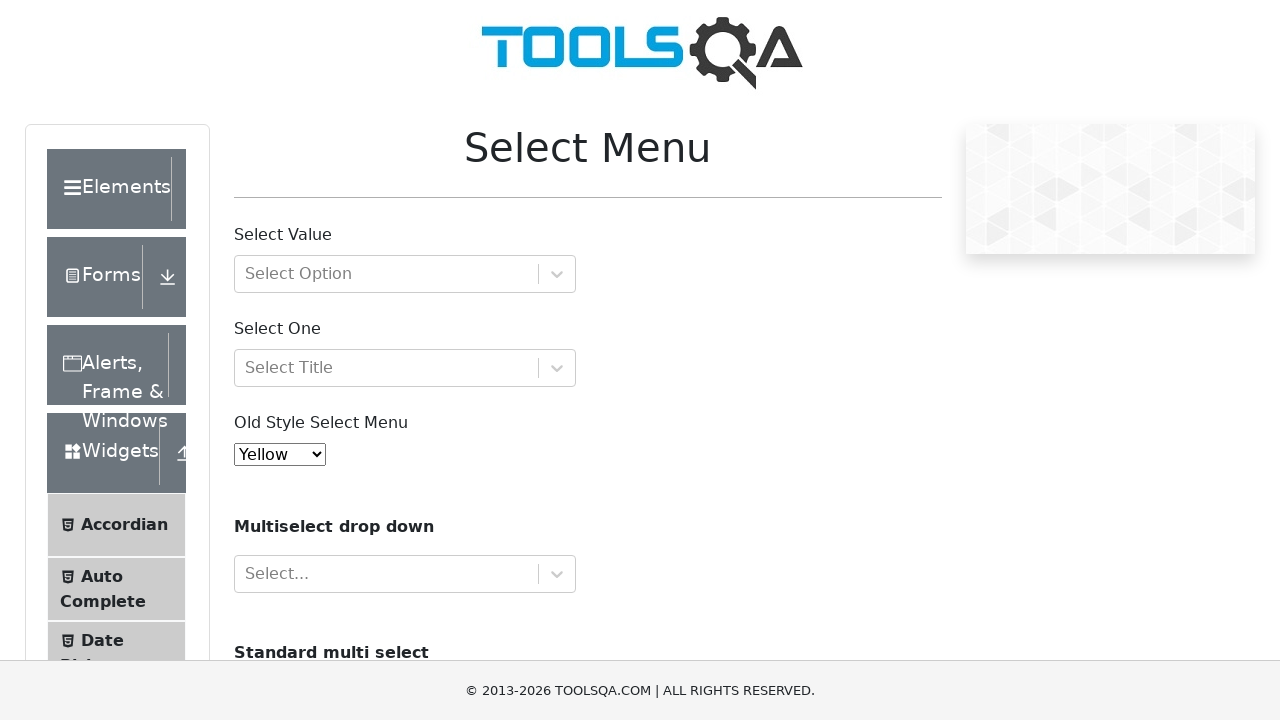

Retrieved the currently selected option value after selecting Yellow
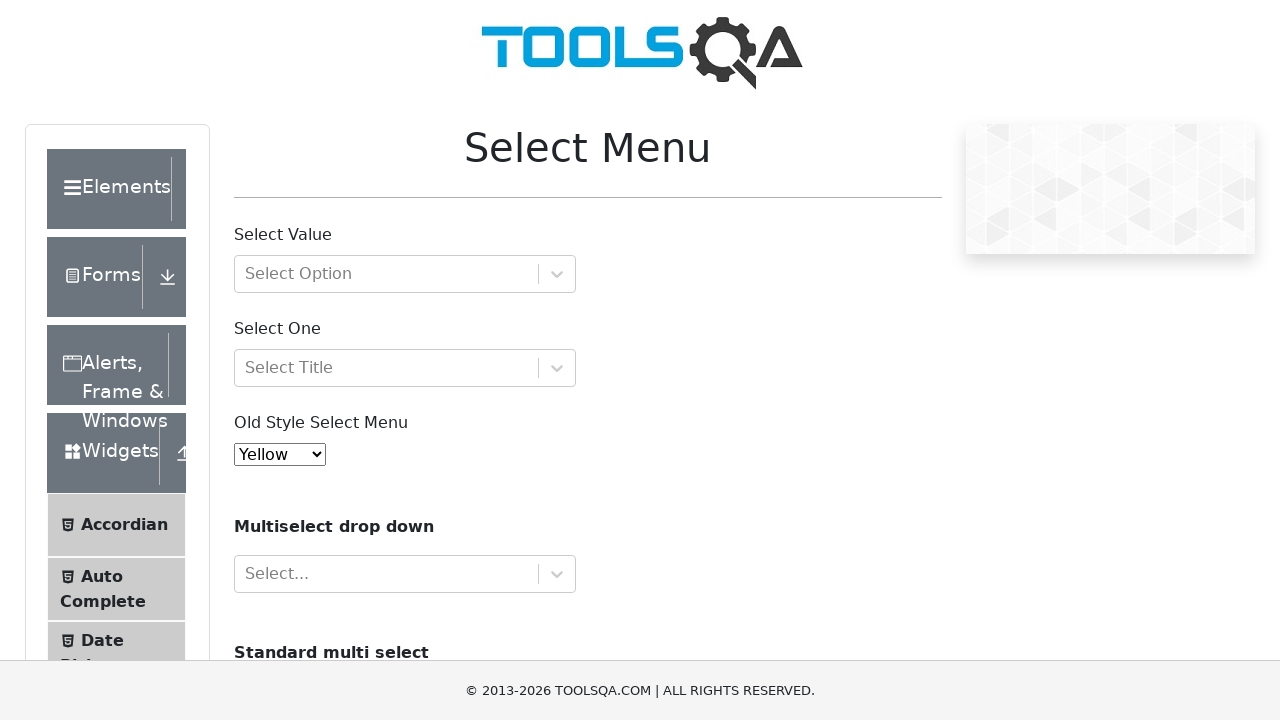

Retrieved the text of the currently selected option
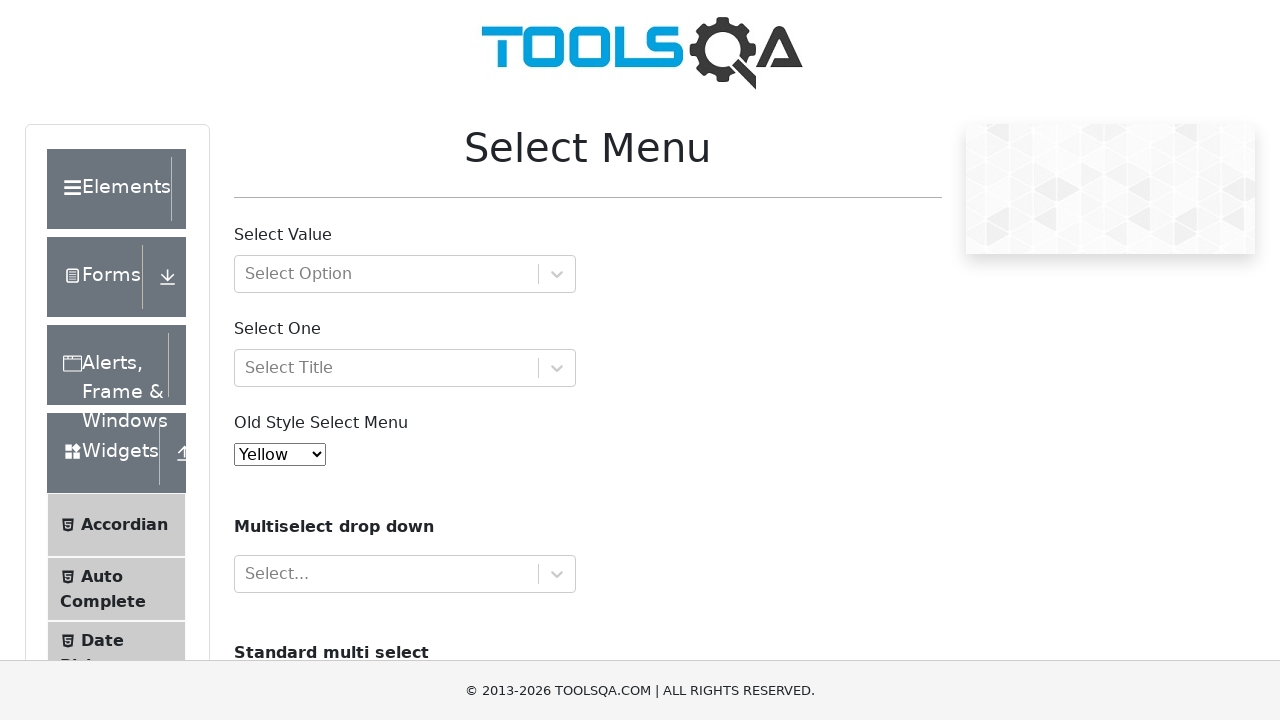

Verified that 'Yellow' is now the selected option
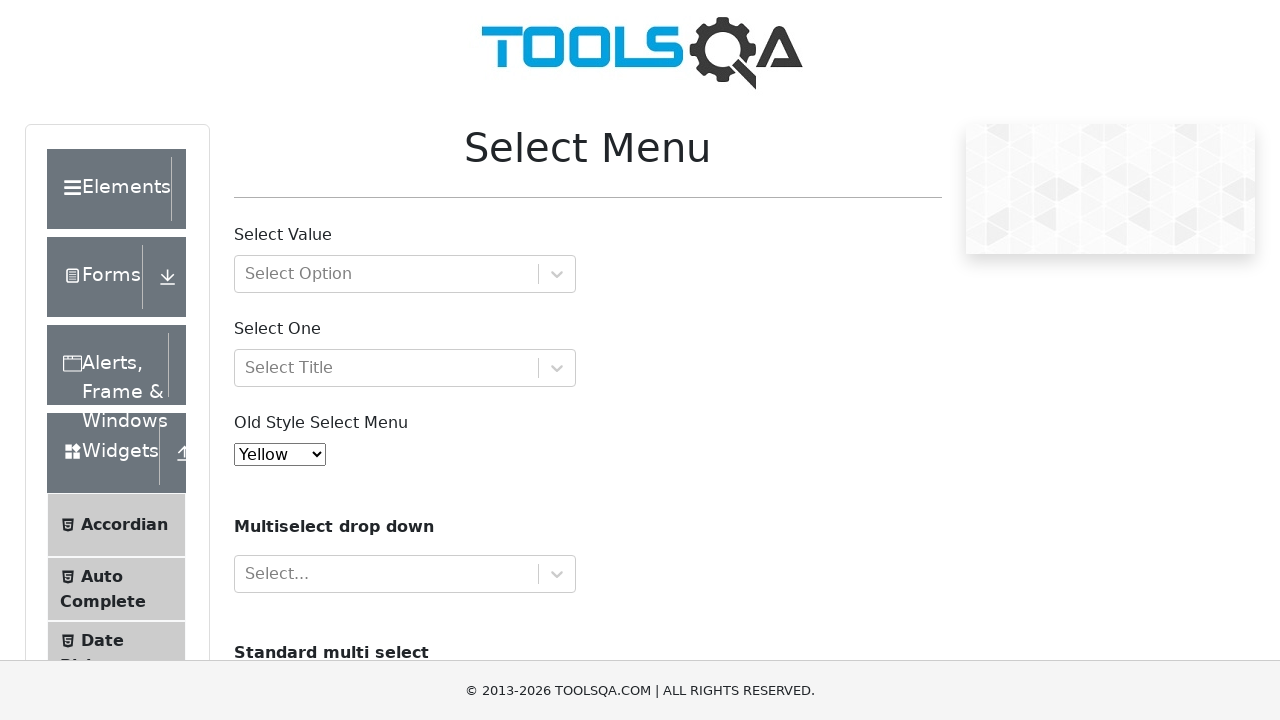

Selected option at index 0 from dropdown on #oldSelectMenu
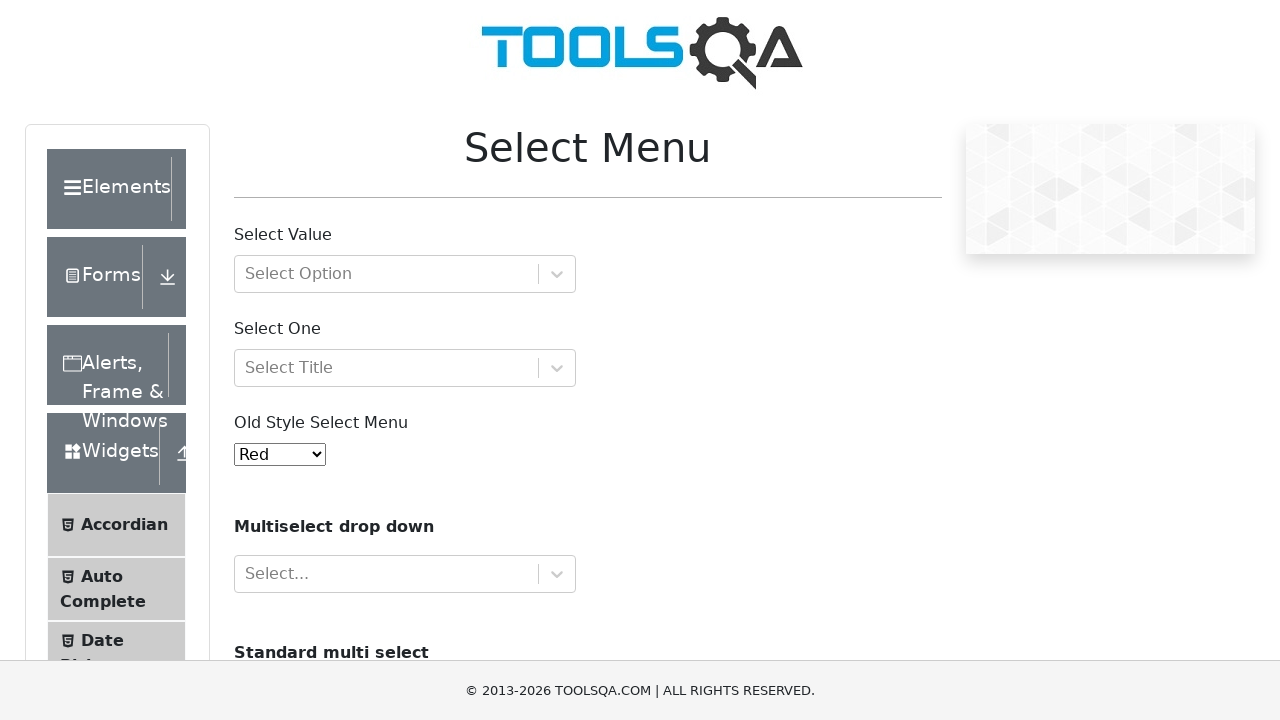

Selected option at index 2 from dropdown on #oldSelectMenu
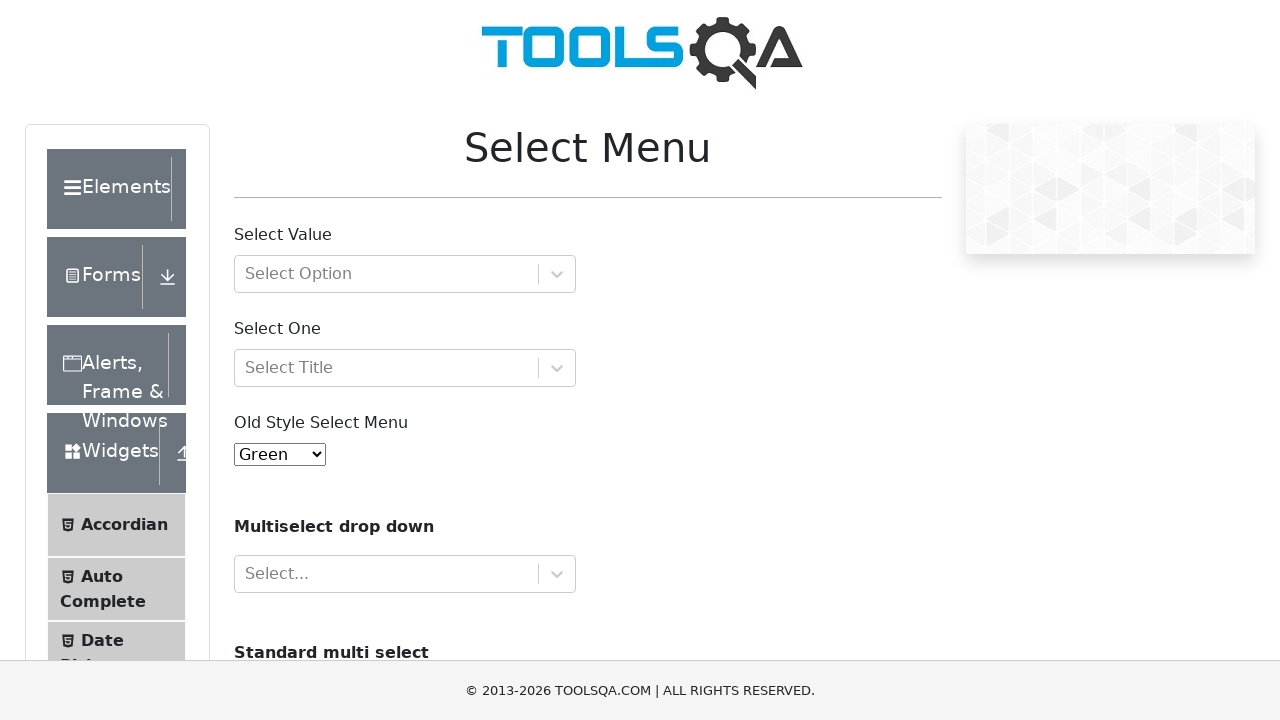

Selected option at index 5 (Black) from dropdown on #oldSelectMenu
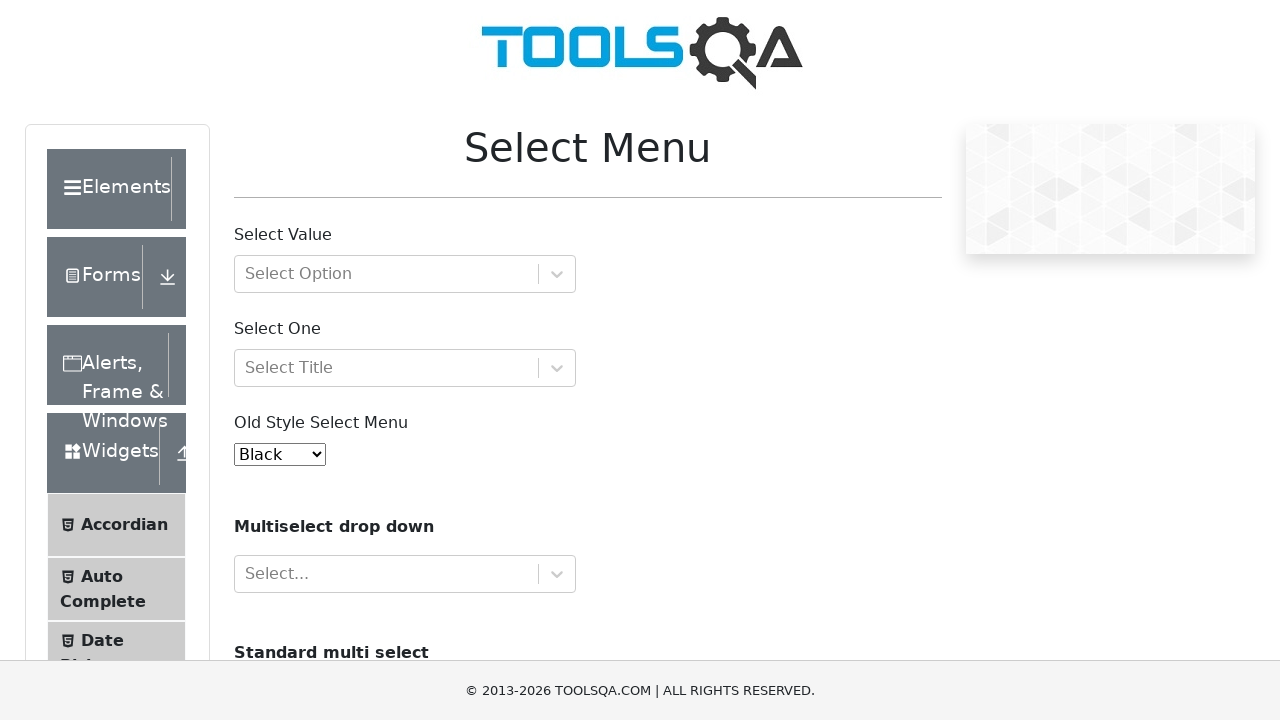

Retrieved the currently selected option value after selecting Black
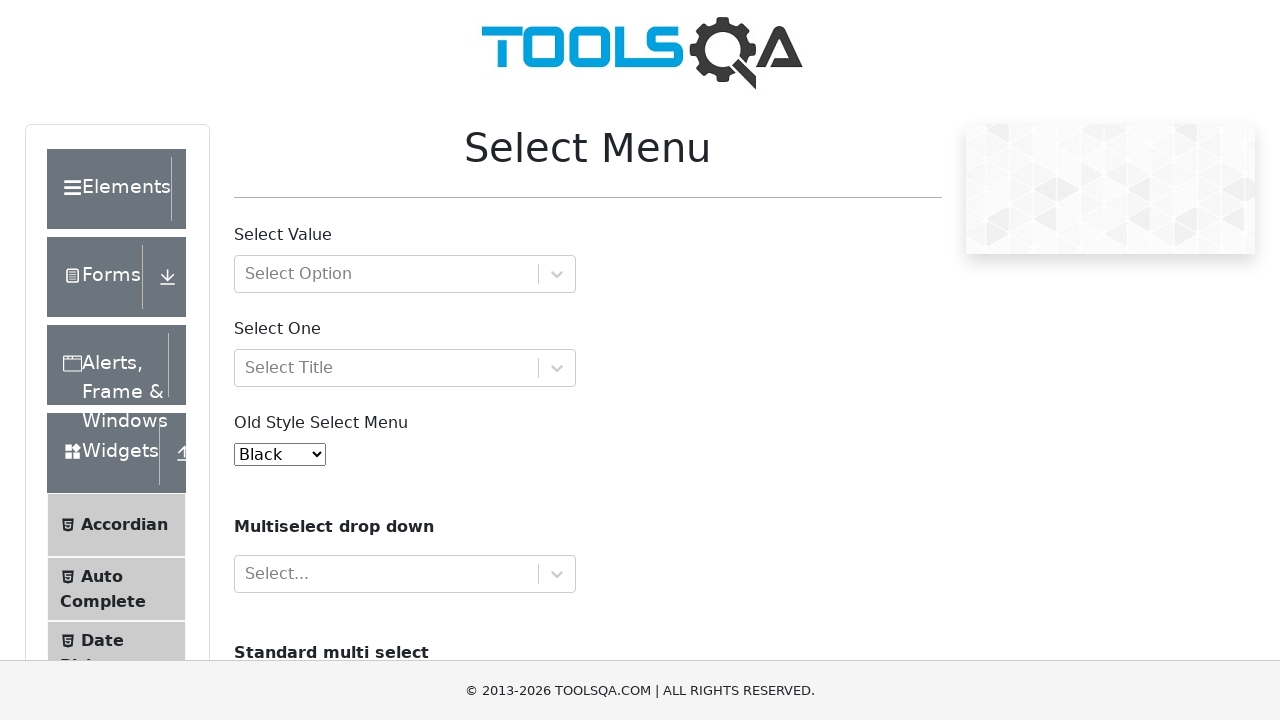

Retrieved the text of the currently selected option
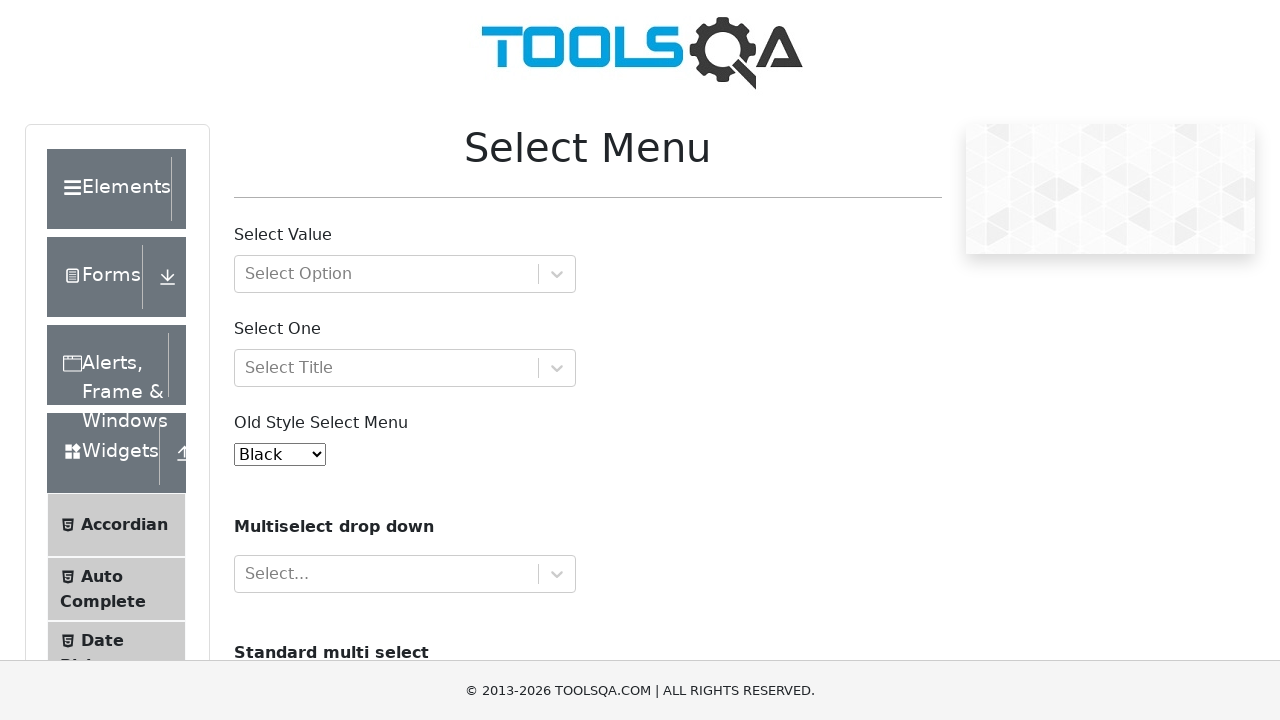

Verified that 'Black' is now the selected option
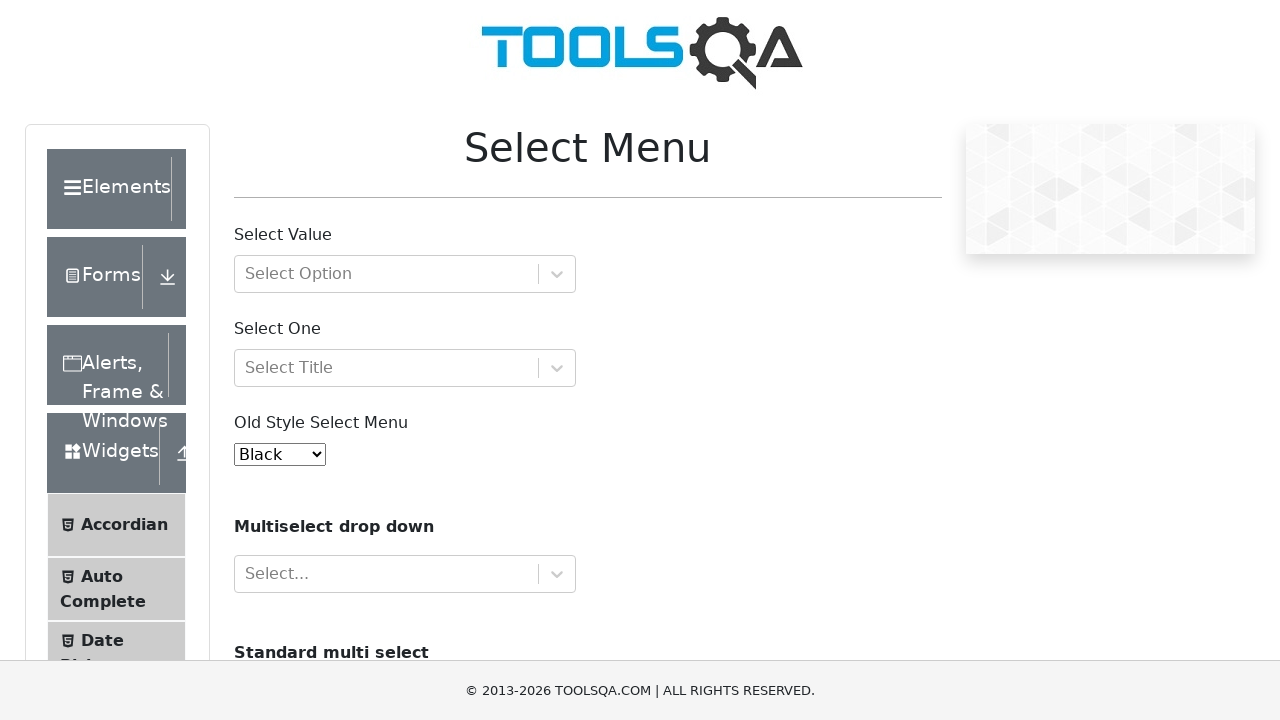

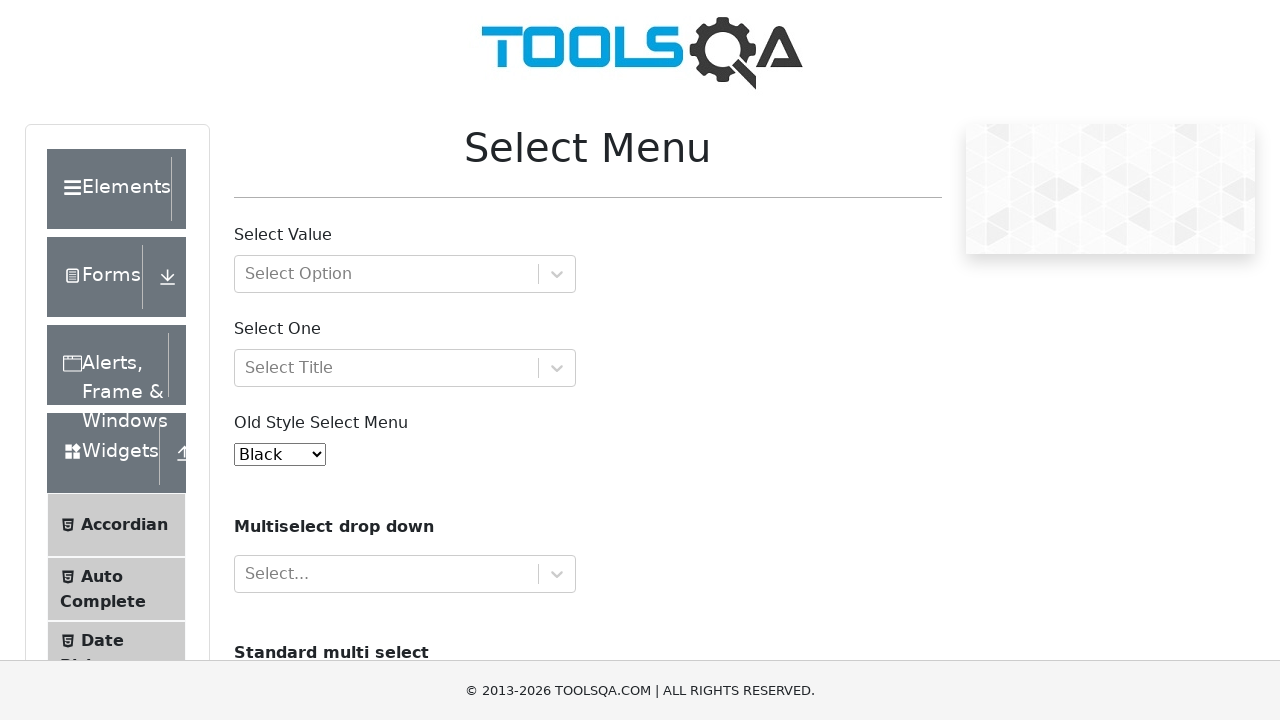